Tests the date picker widget by selecting dates from the calendar interface for both date and datetime pickers

Starting URL: https://demoqa.com/date-picker

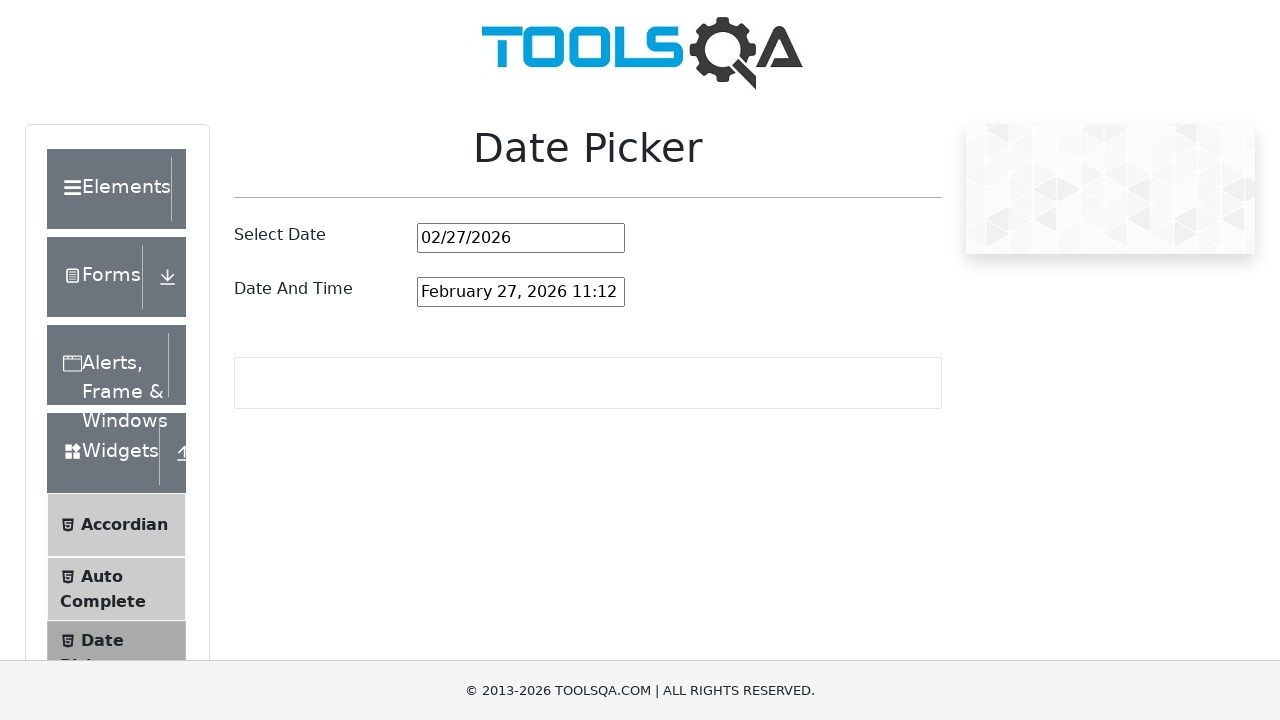

Clicked on date picker input to open calendar at (521, 238) on #datePickerMonthYearInput
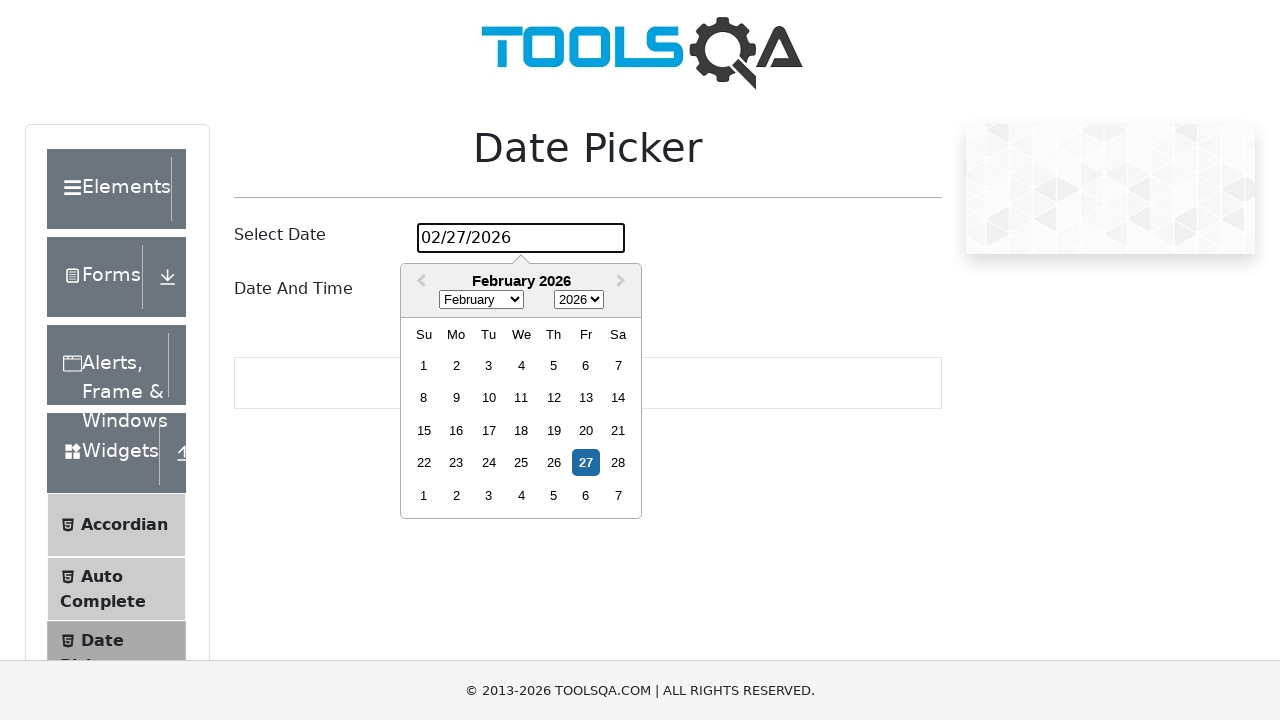

Waited 500ms for calendar to render
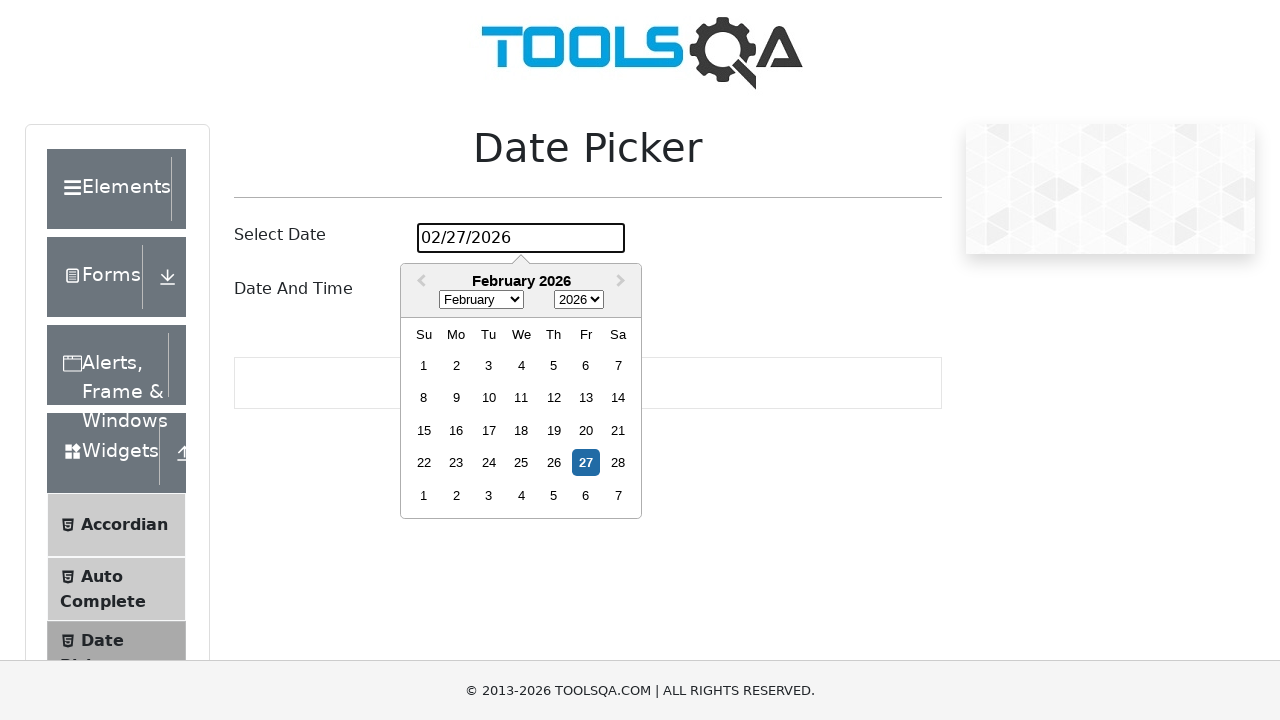

Selected day 15 from the date picker calendar at (424, 430) on .react-datepicker__day--015:not(.react-datepicker__day--outside-month)
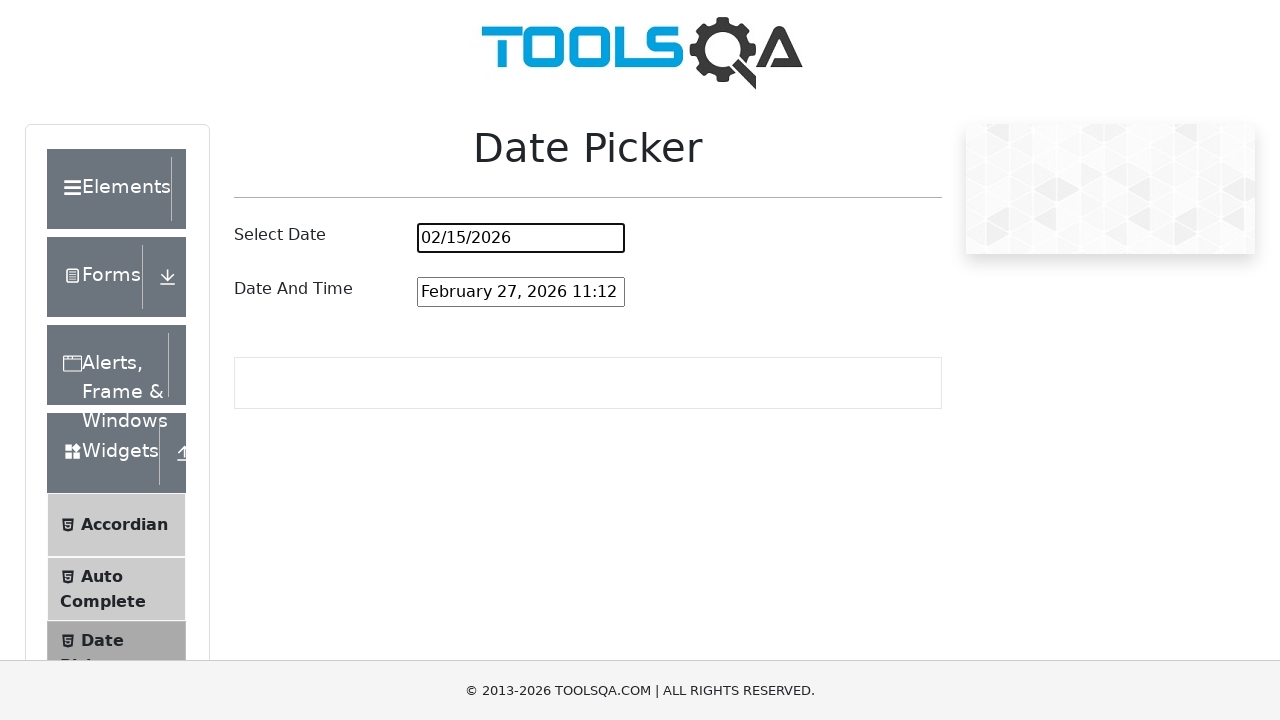

Waited 500ms for date selection to complete
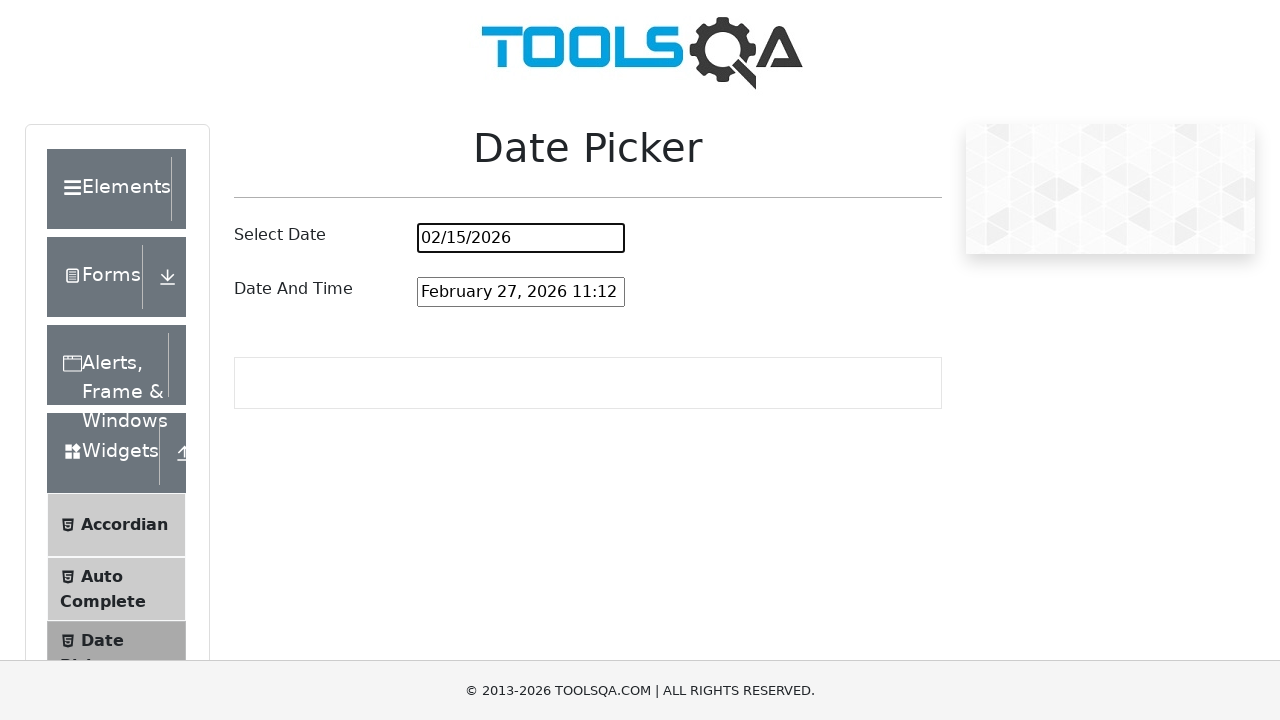

Clicked on date and time picker input to open calendar at (521, 292) on #dateAndTimePickerInput
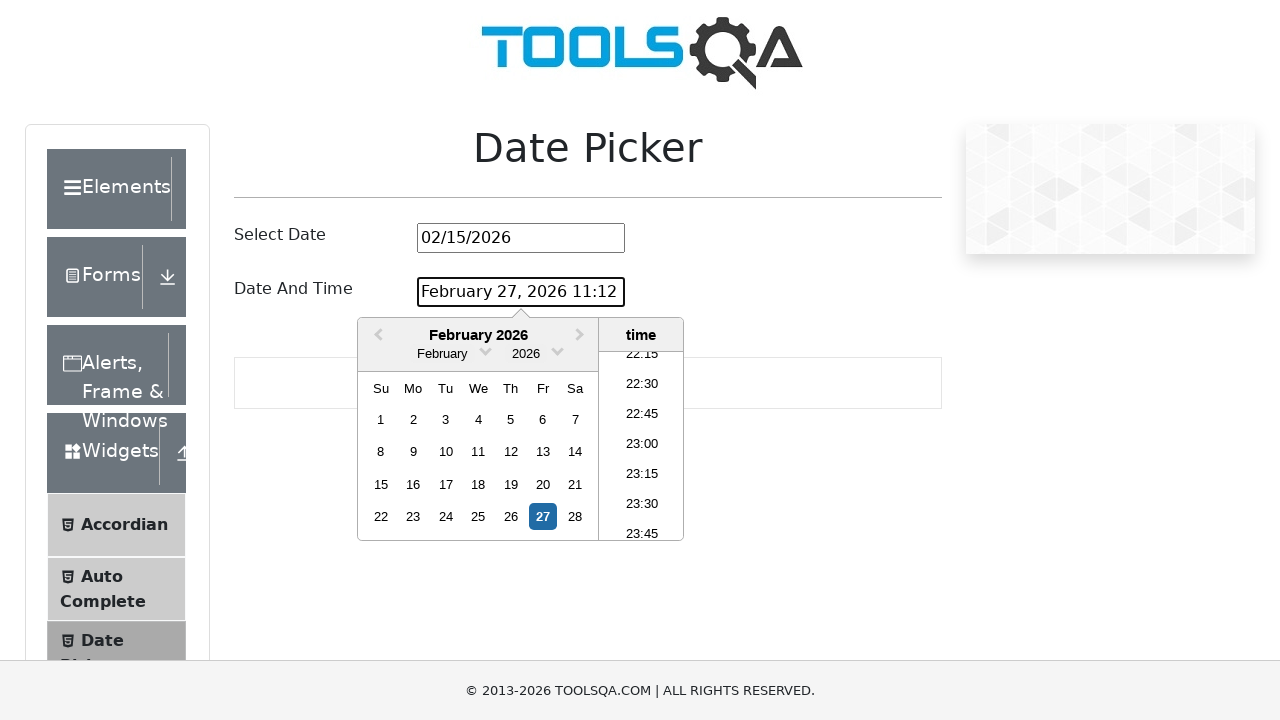

Waited 500ms for datetime picker calendar to render
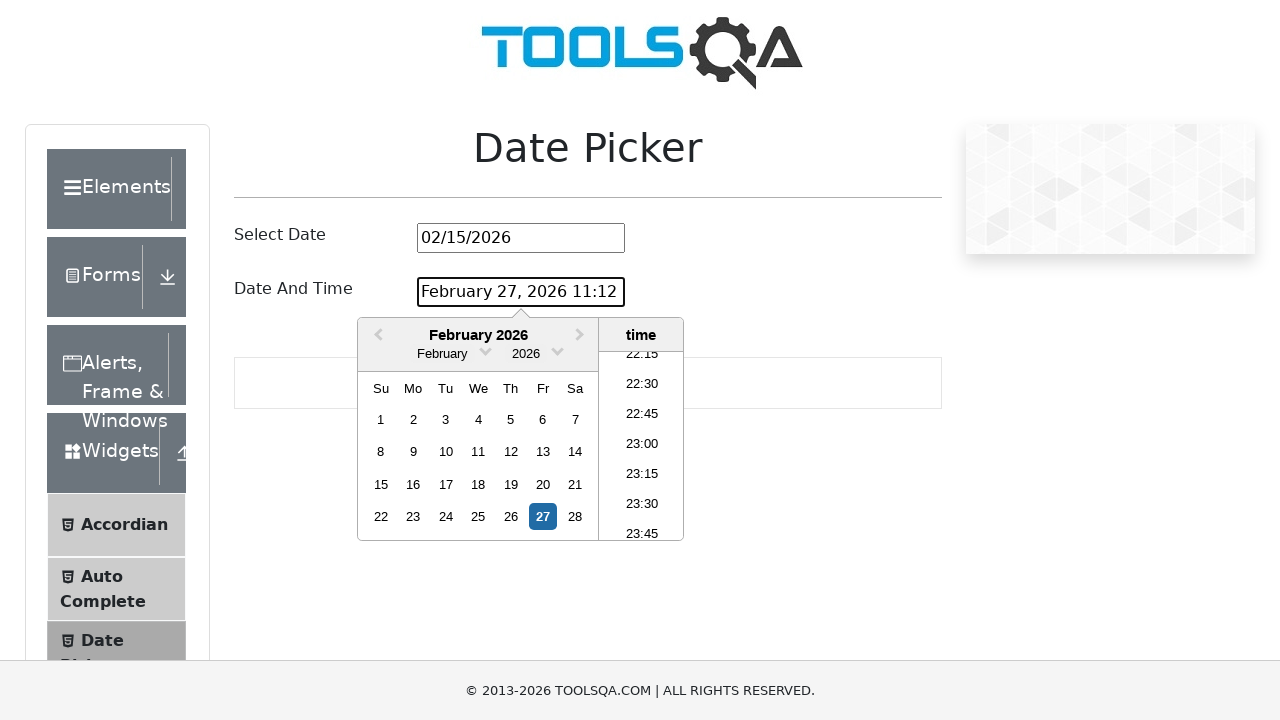

Selected day 20 from the datetime picker calendar at (543, 484) on .react-datepicker__day--020:not(.react-datepicker__day--outside-month)
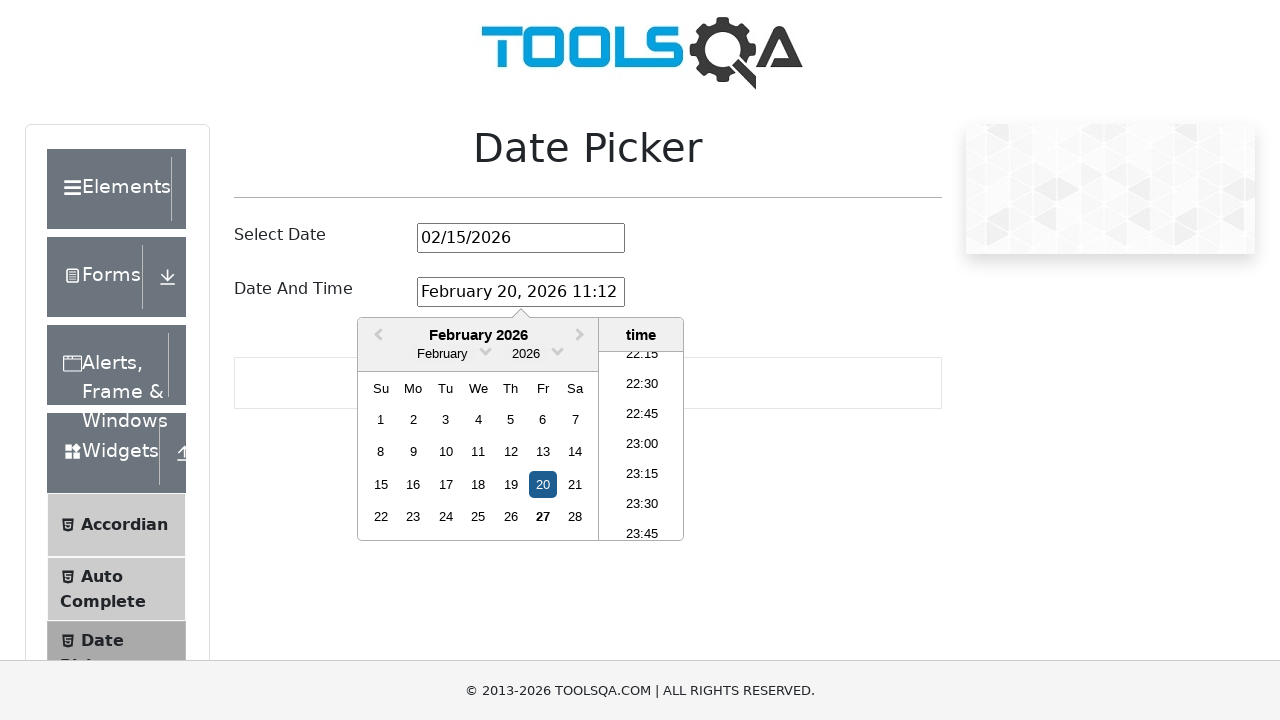

Waited 500ms for date selection in datetime picker
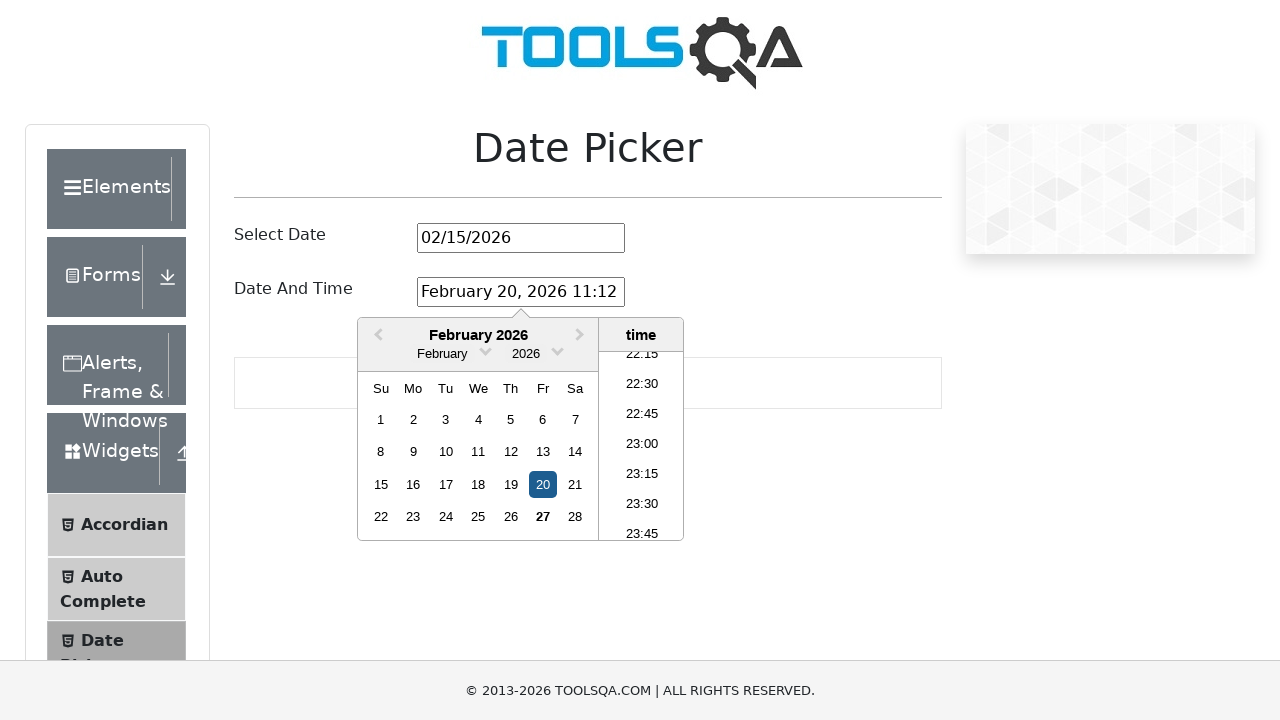

Selected time from the datetime picker (10th time item) at (642, 446) on .react-datepicker__time-list-item >> nth=10
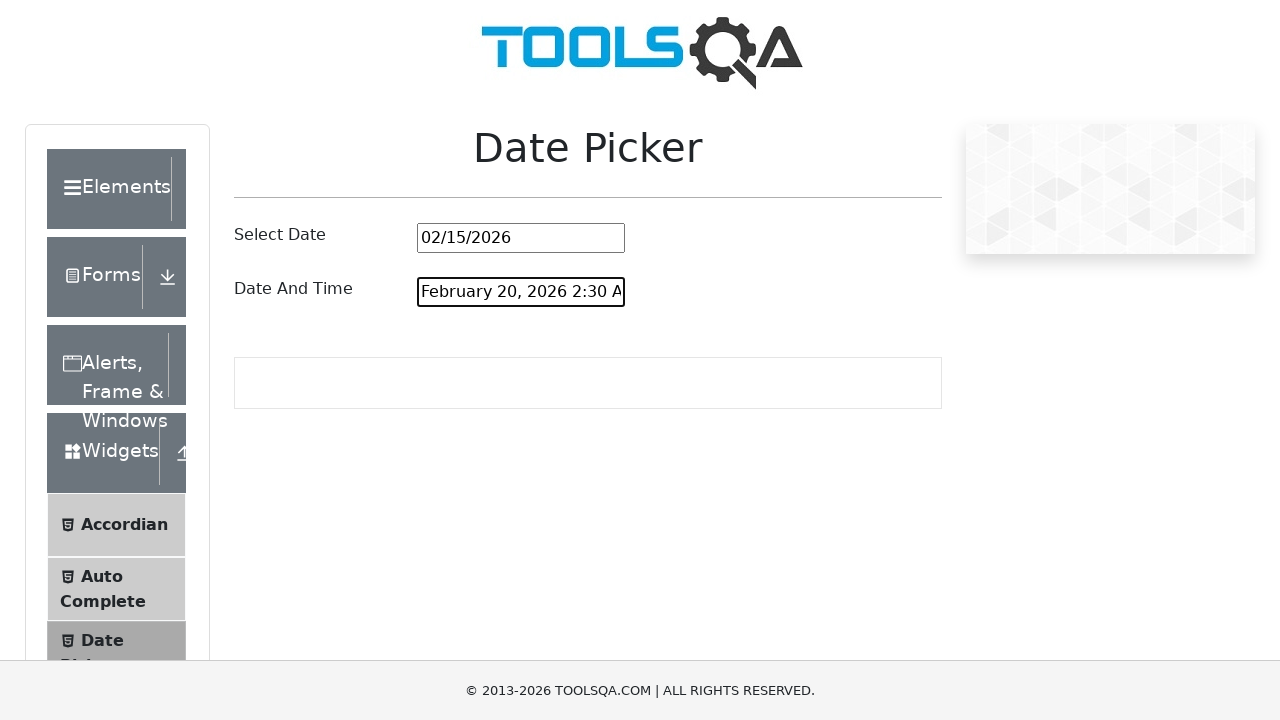

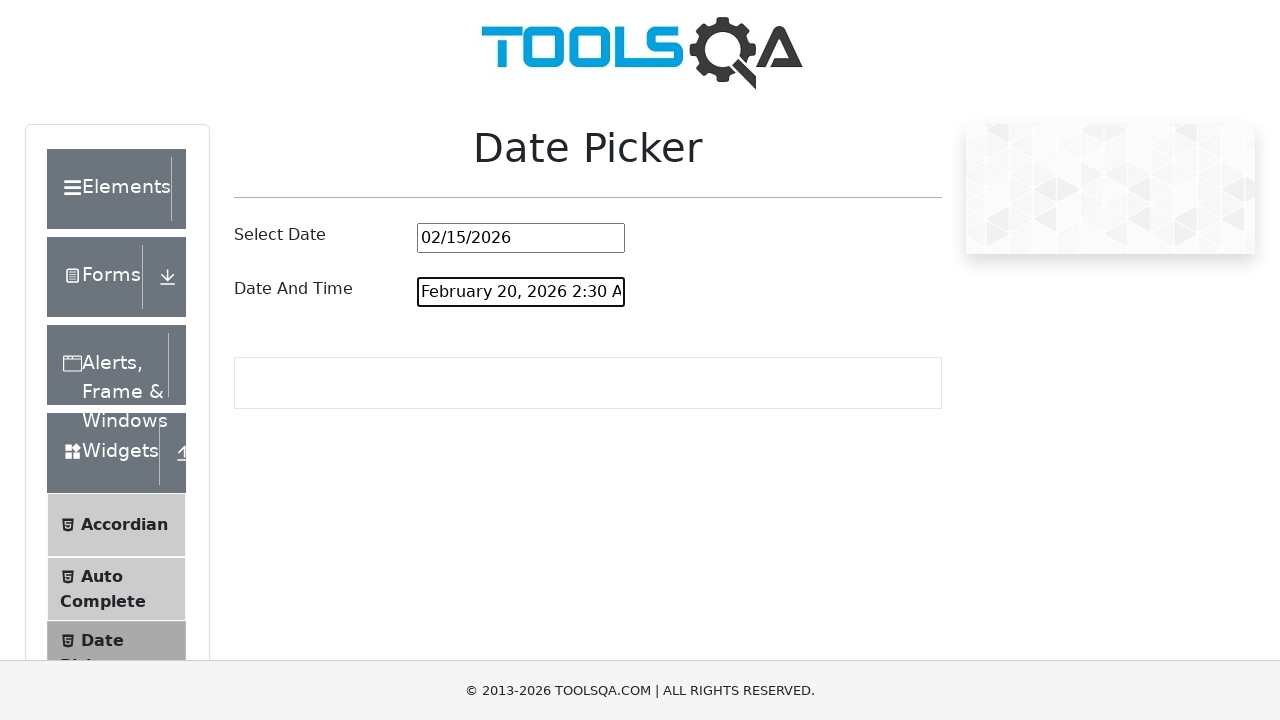